Tests form manipulation by filling out a contact form with name, message, solving a captcha calculation, and submitting the form.

Starting URL: http://www.ultimateqa.com/filling-out-form

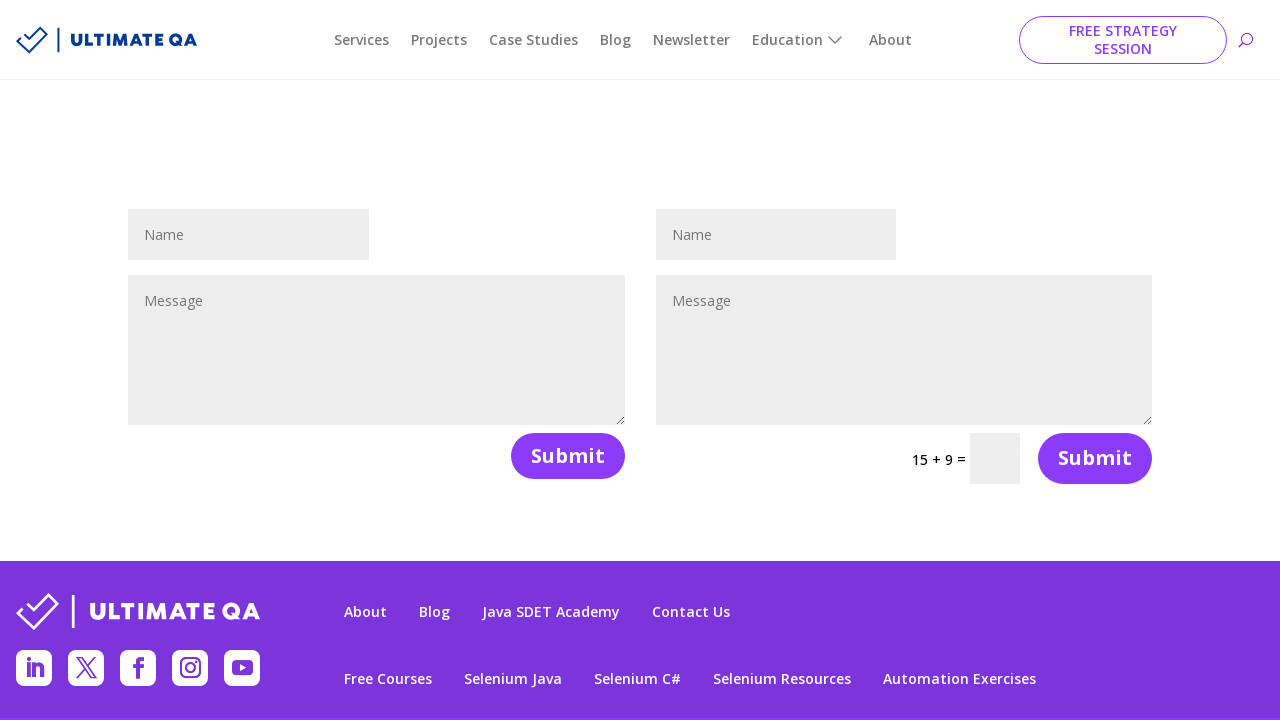

Filled name field with 'Rafael' on #et_pb_contact_name_1
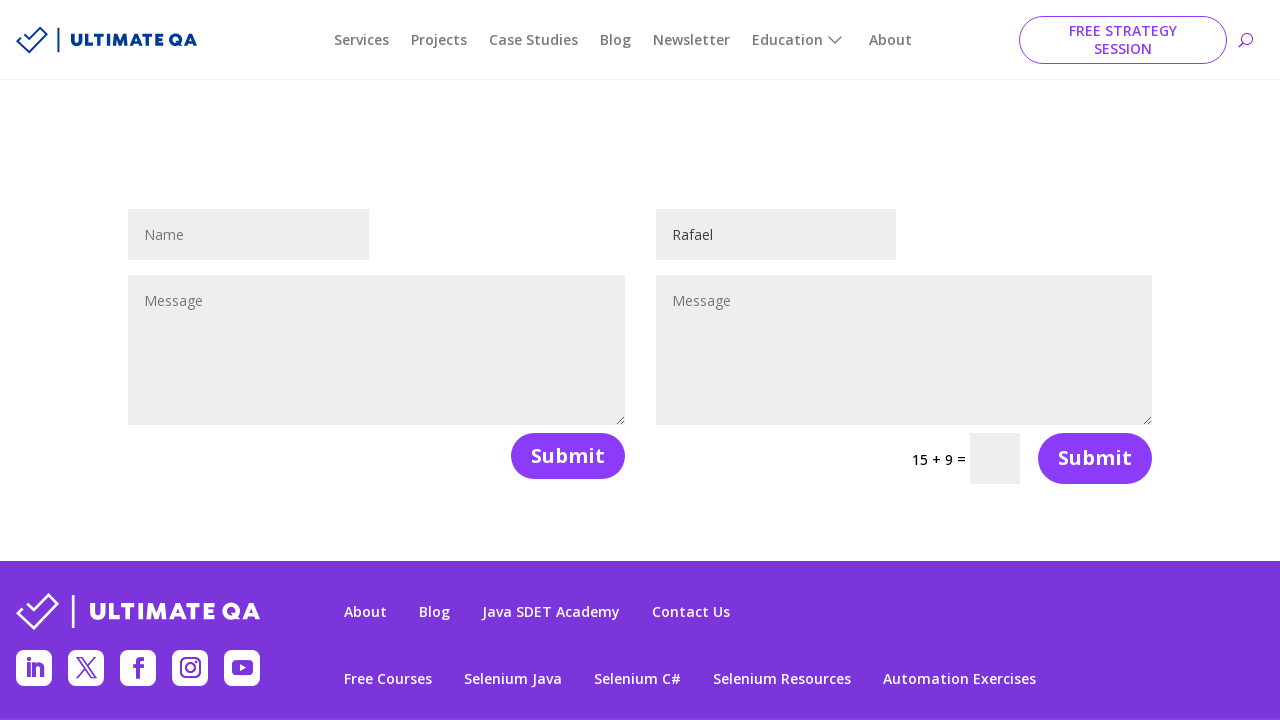

Filled message field with 'Houston, We've got a problem' on #et_pb_contact_message_1
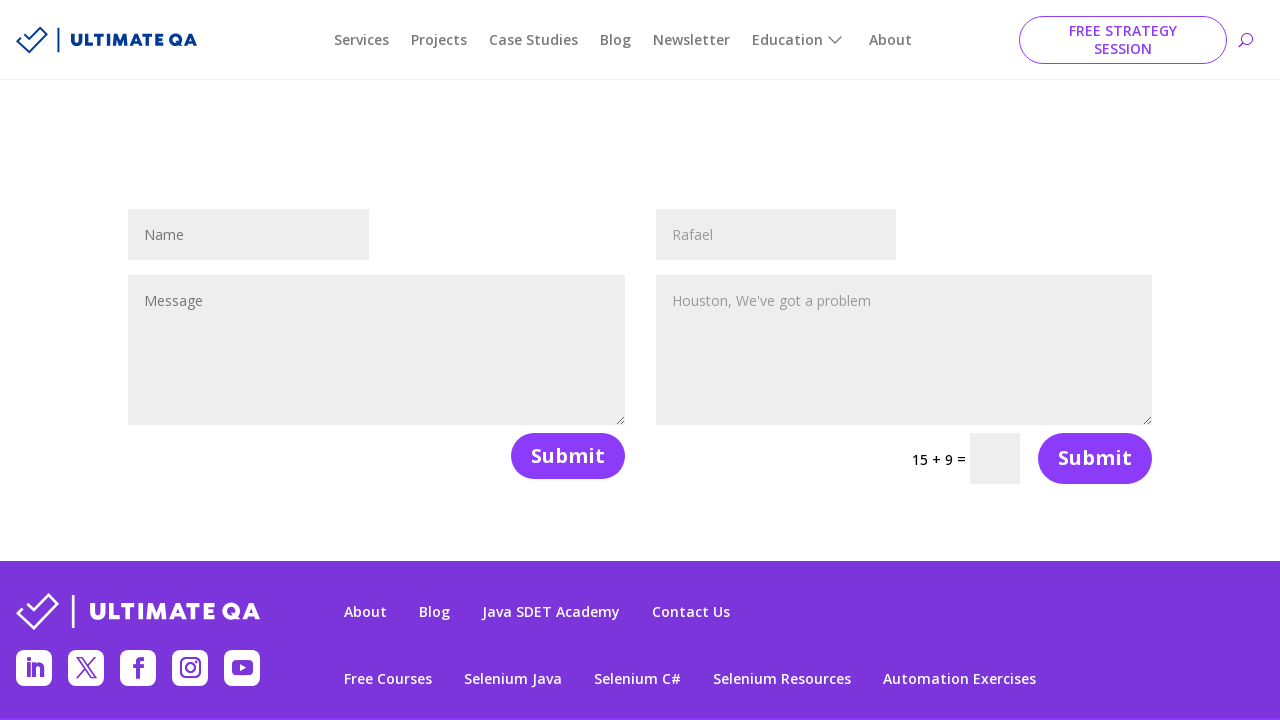

Retrieved captcha question: 15 + 9
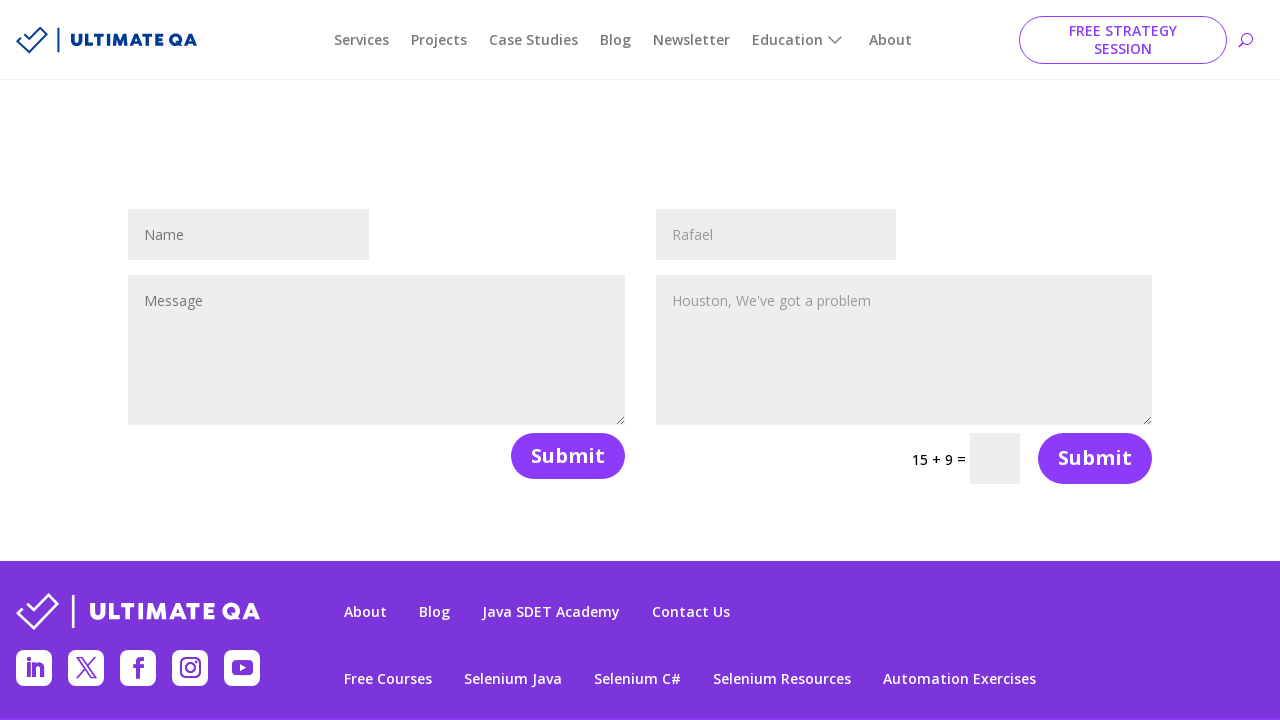

Solved captcha: 15 + 9 = 24
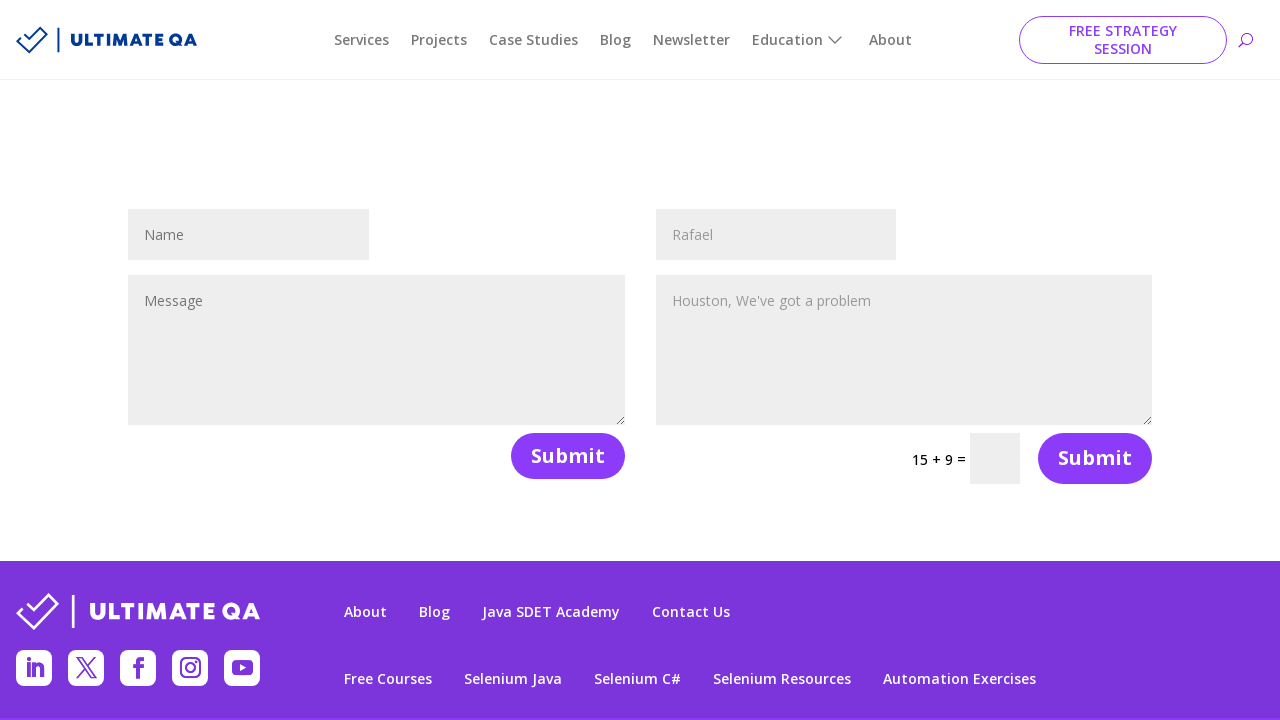

Filled captcha answer field with '24' on input[name='et_pb_contact_captcha_1']
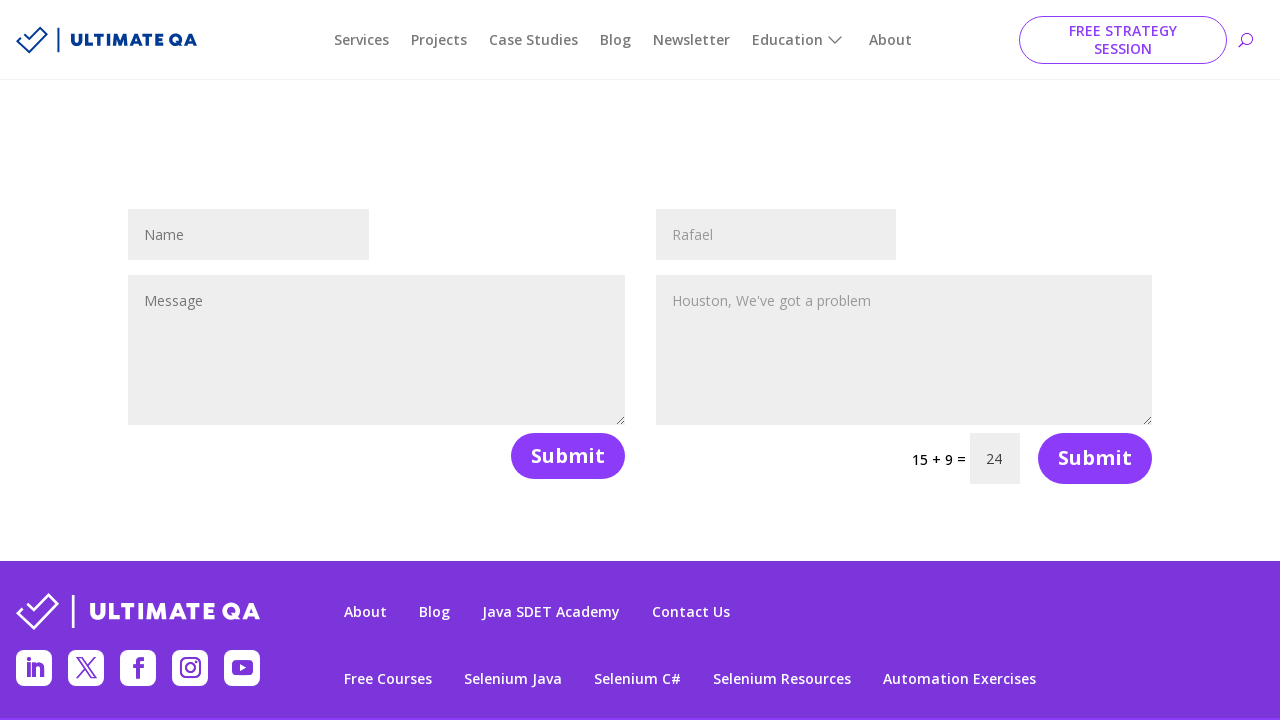

Clicked form submit button at (1095, 458) on button[name='et_builder_submit_button'] >> nth=1
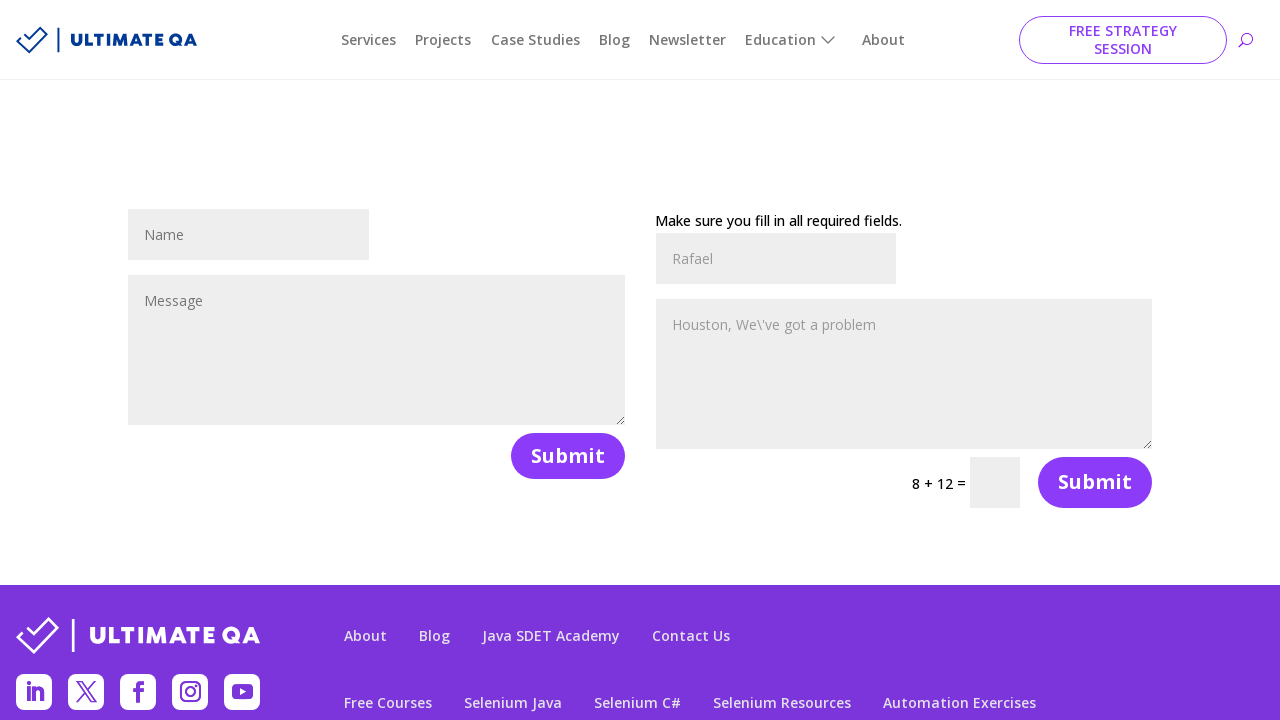

Form submission response message appeared
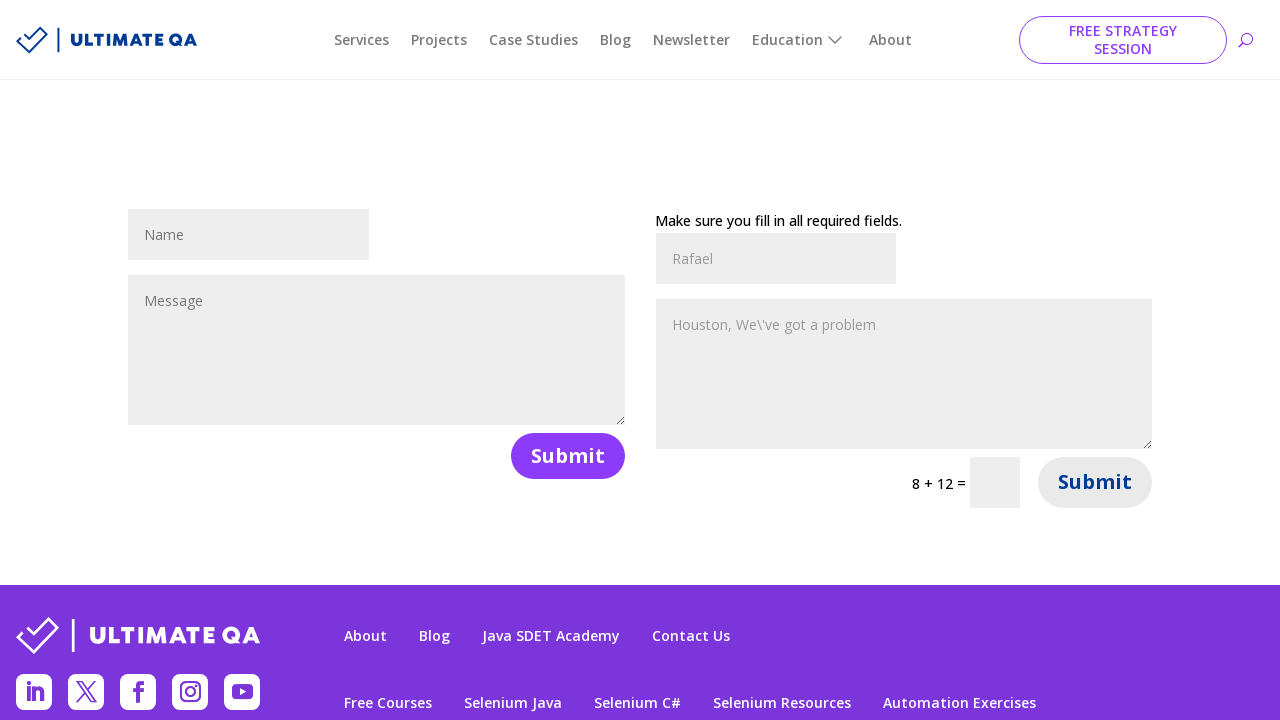

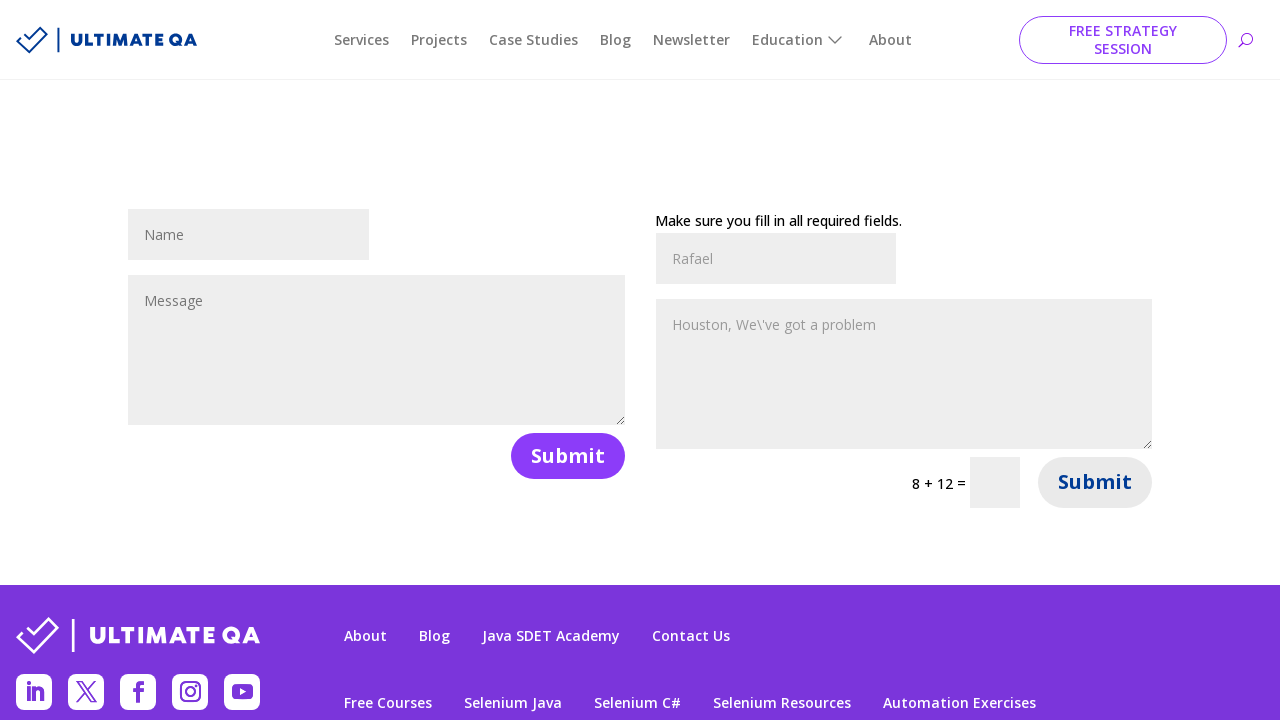